Tests various form input elements on Selenium's web form demo page including text input, password input, textarea, dropdown select, datalist, and checkbox interactions.

Starting URL: https://www.selenium.dev/selenium/web/web-form.html

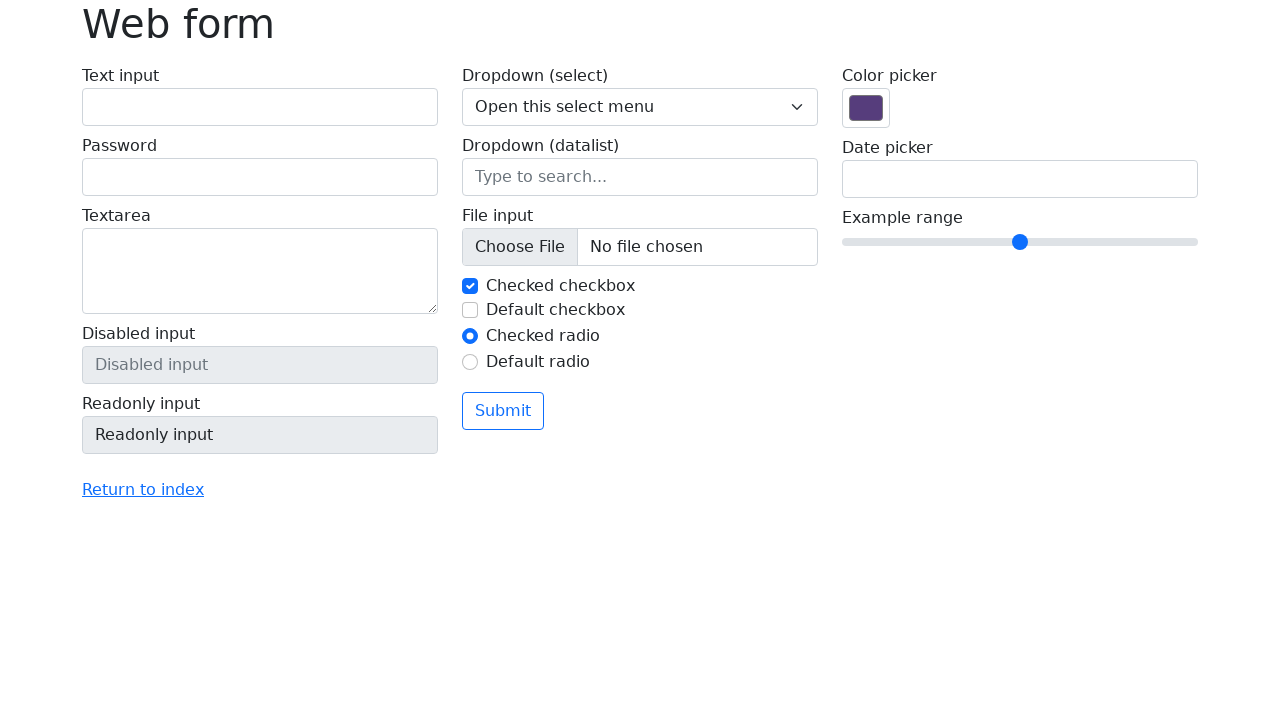

Filled text input field with 'Sample text input' on input#my-text-id
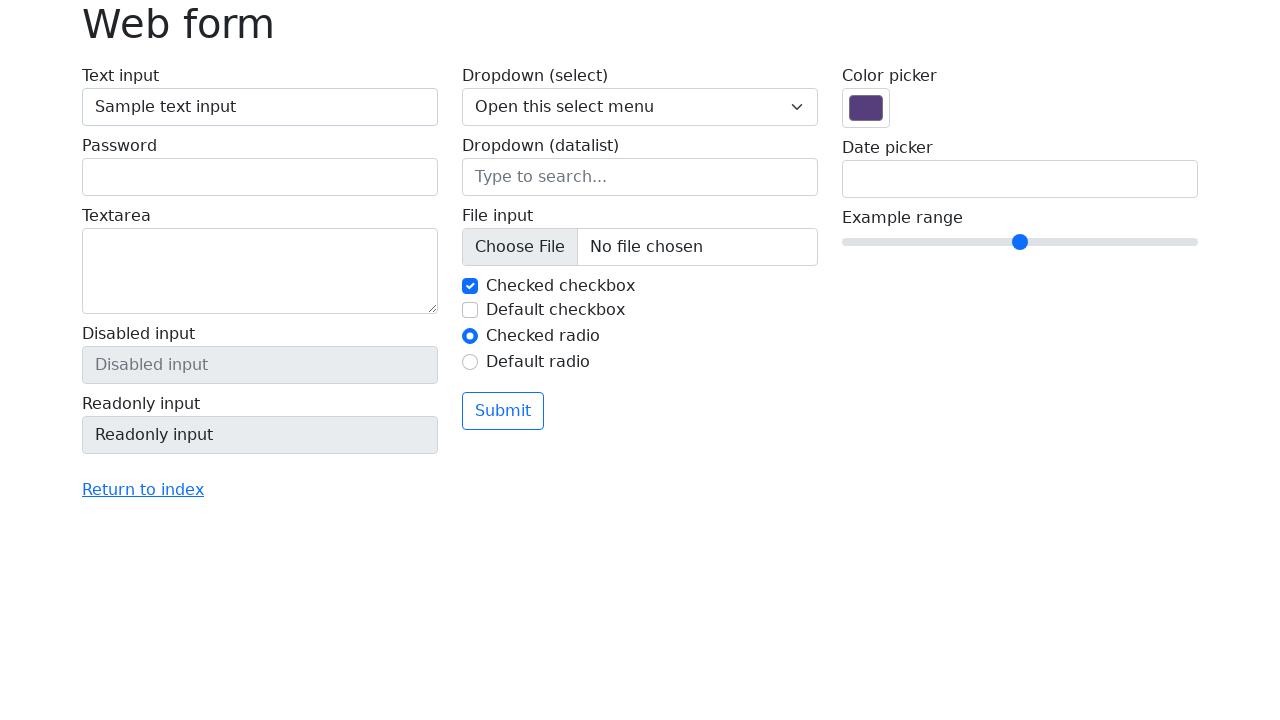

Filled password input field with 'SecurePass123' on input[name='my-password']
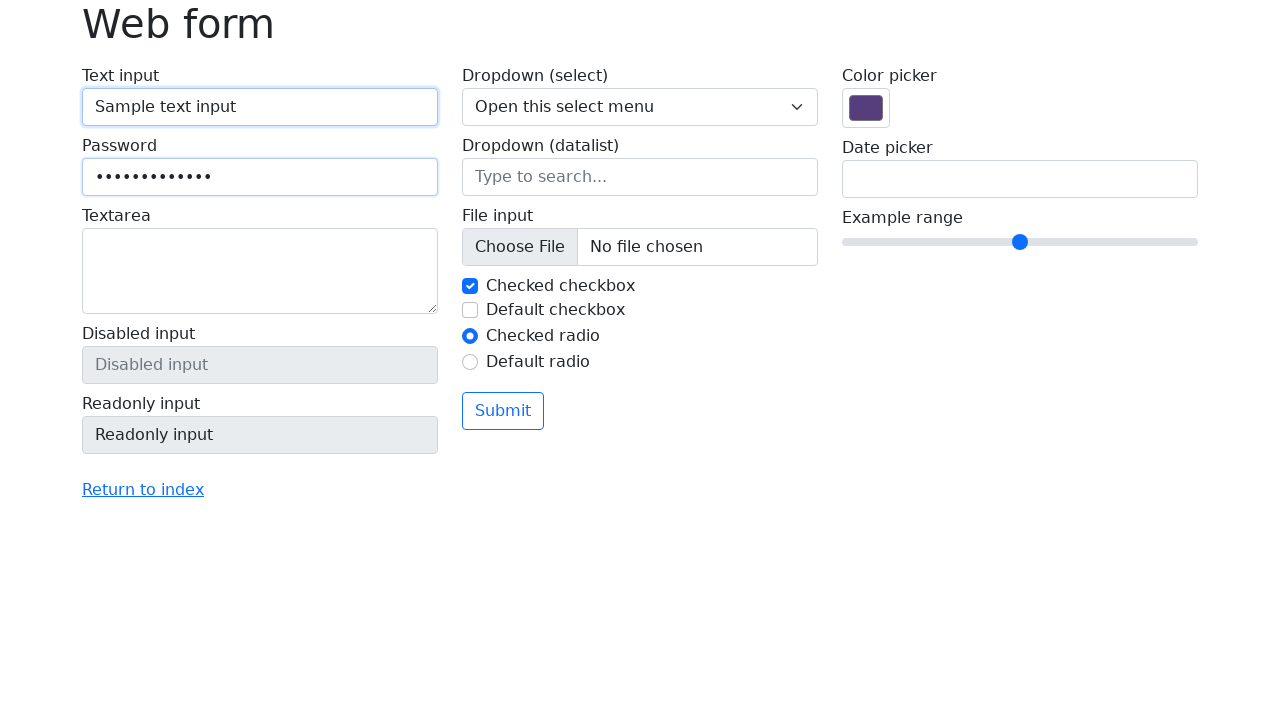

Filled textarea with sample content on textarea[name='my-textarea']
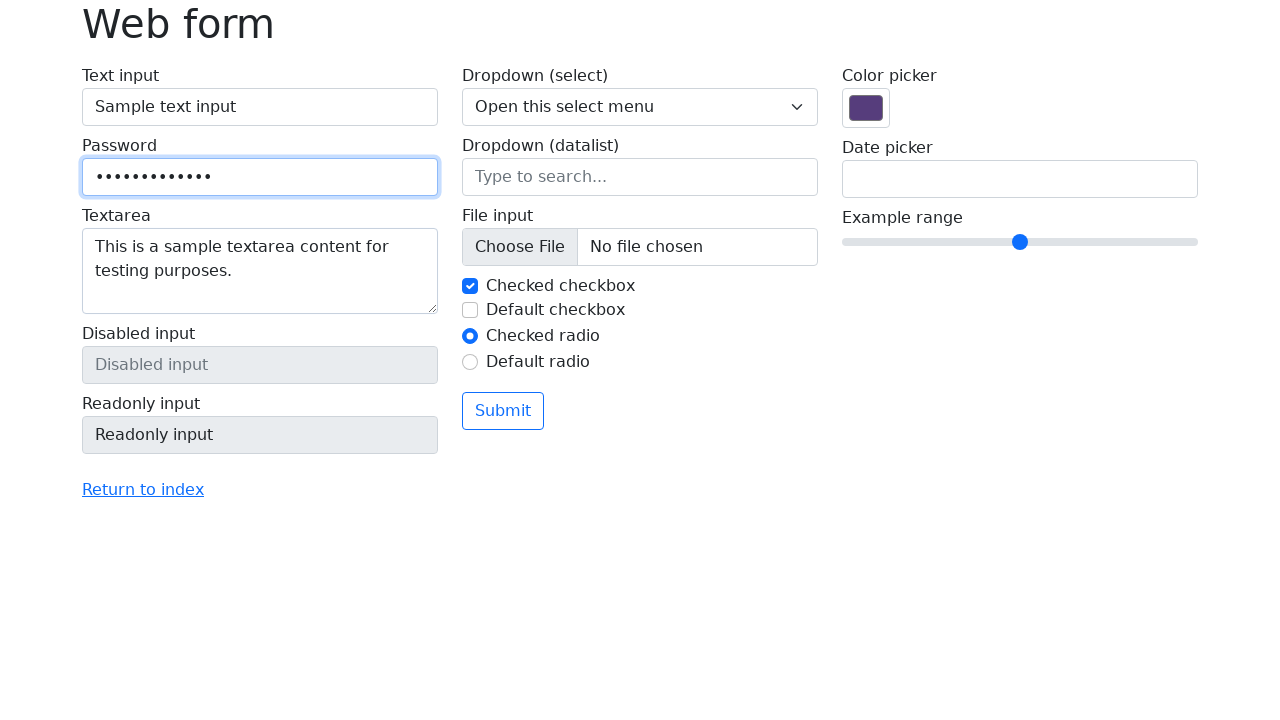

Selected 'Two' from dropdown menu on select[name='my-select']
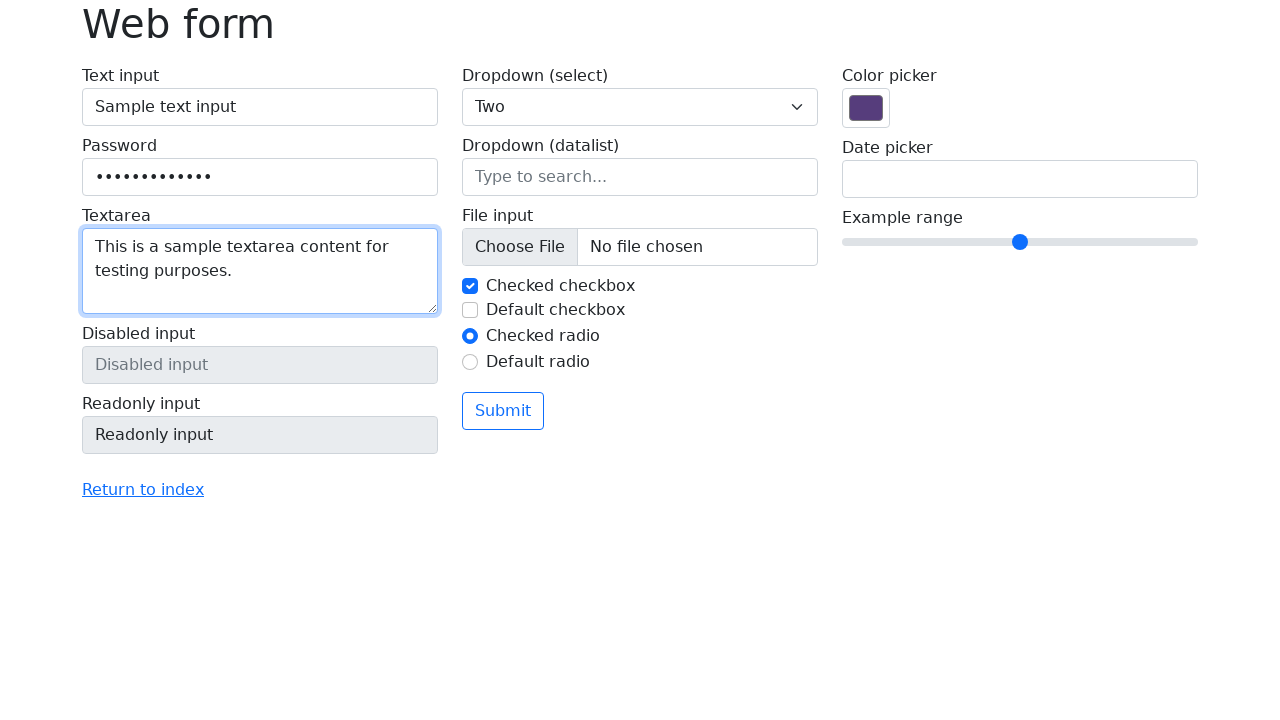

Filled datalist input with 'San Francisco' on input[name='my-datalist']
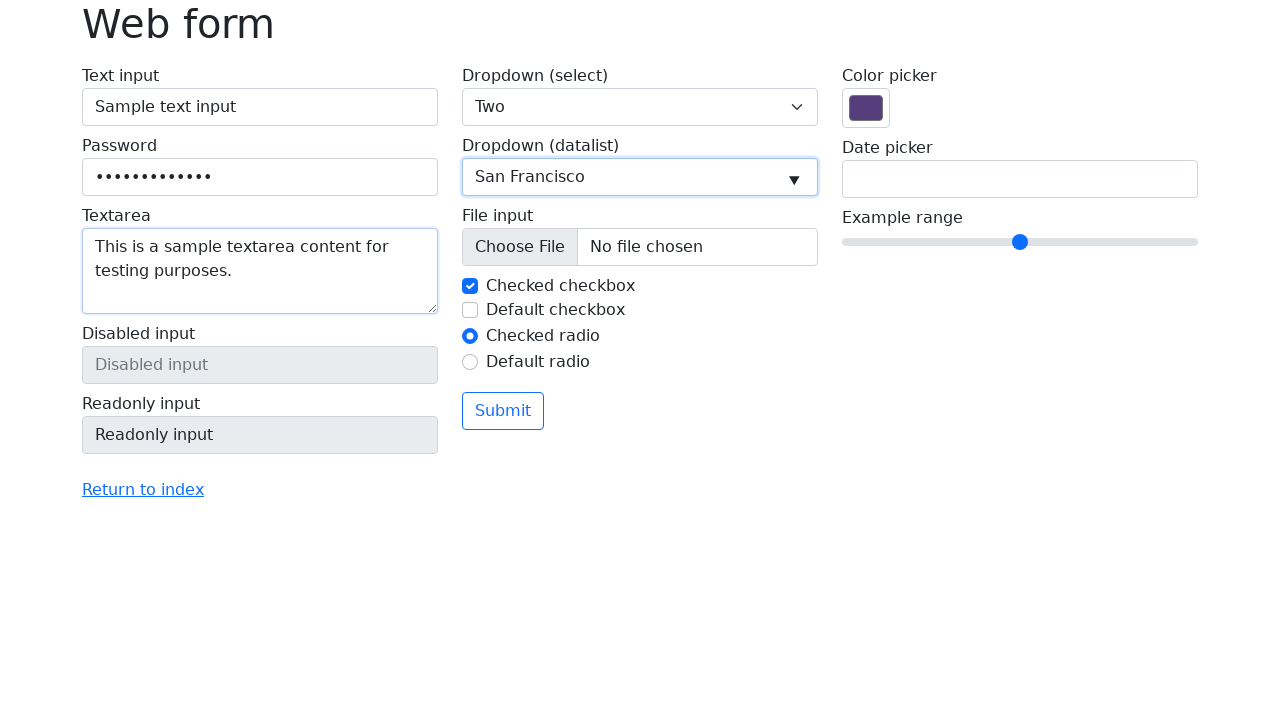

Toggled checkbox by clicking on it at (470, 286) on input#my-check-1
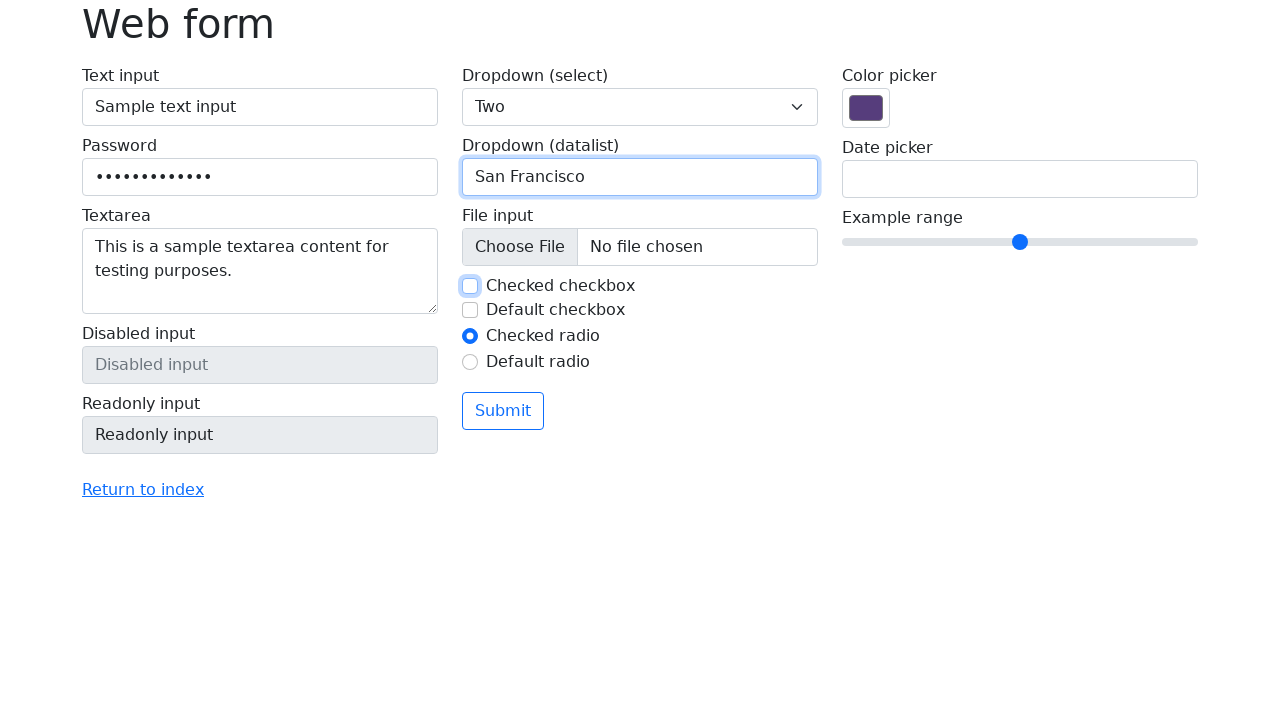

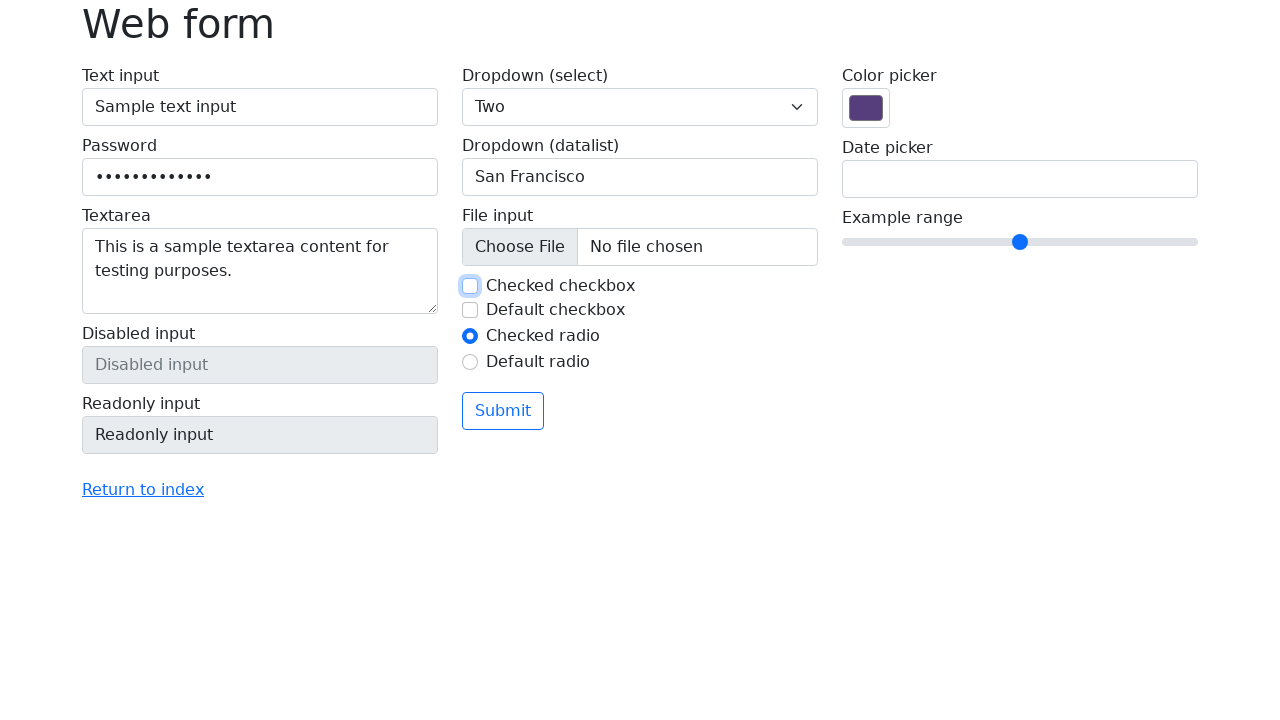